Tests W3Schools JavaScript prompt example by switching to iframe, triggering a prompt alert, entering text, and verifying the result is displayed on the page

Starting URL: https://www.w3schools.com/js/tryit.asp?filename=tryjs_prompt

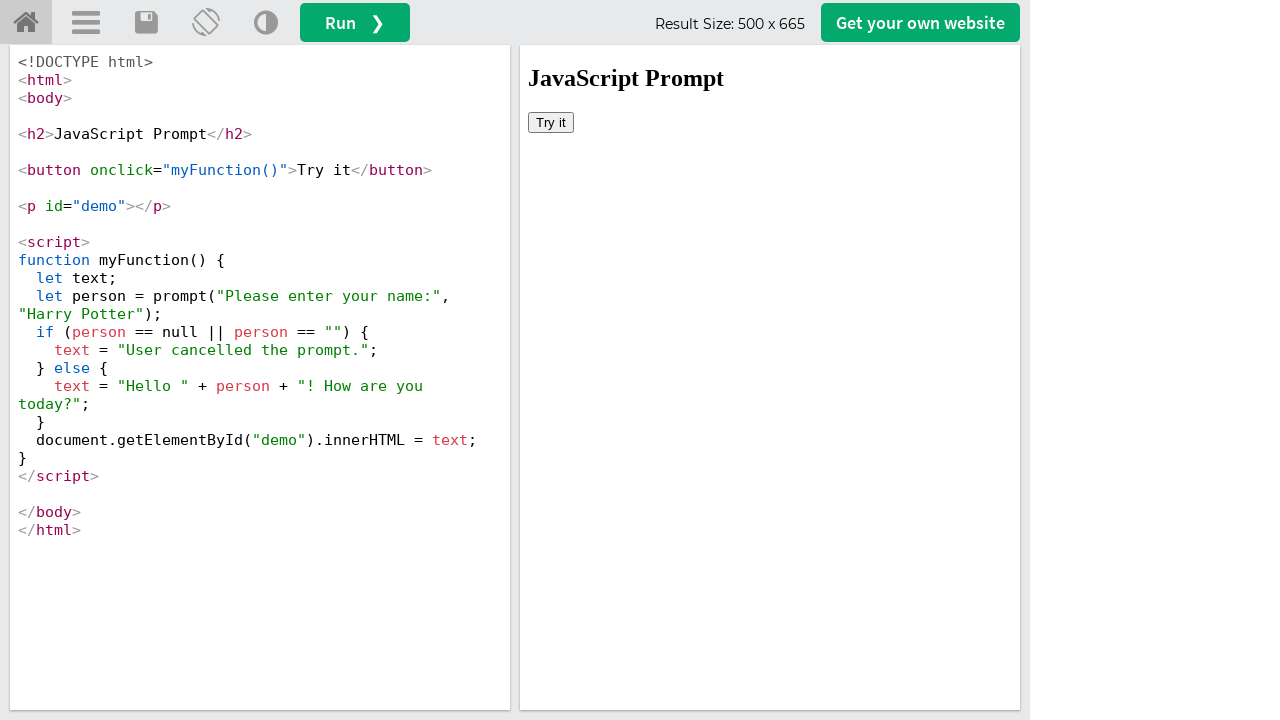

Located iframe with id 'iframeResult' containing the JavaScript example
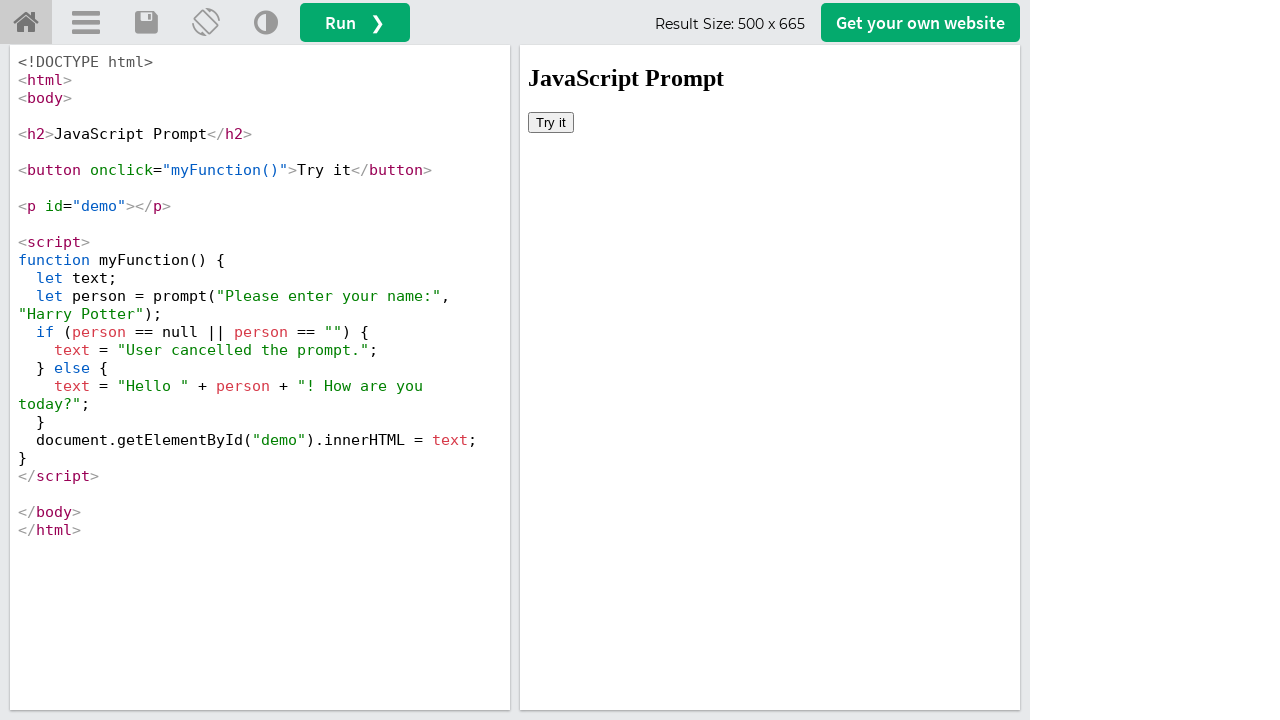

Clicked 'Try it' button to trigger the prompt dialog at (551, 122) on iframe[id='iframeResult'] >> internal:control=enter-frame >> button:has-text('Tr
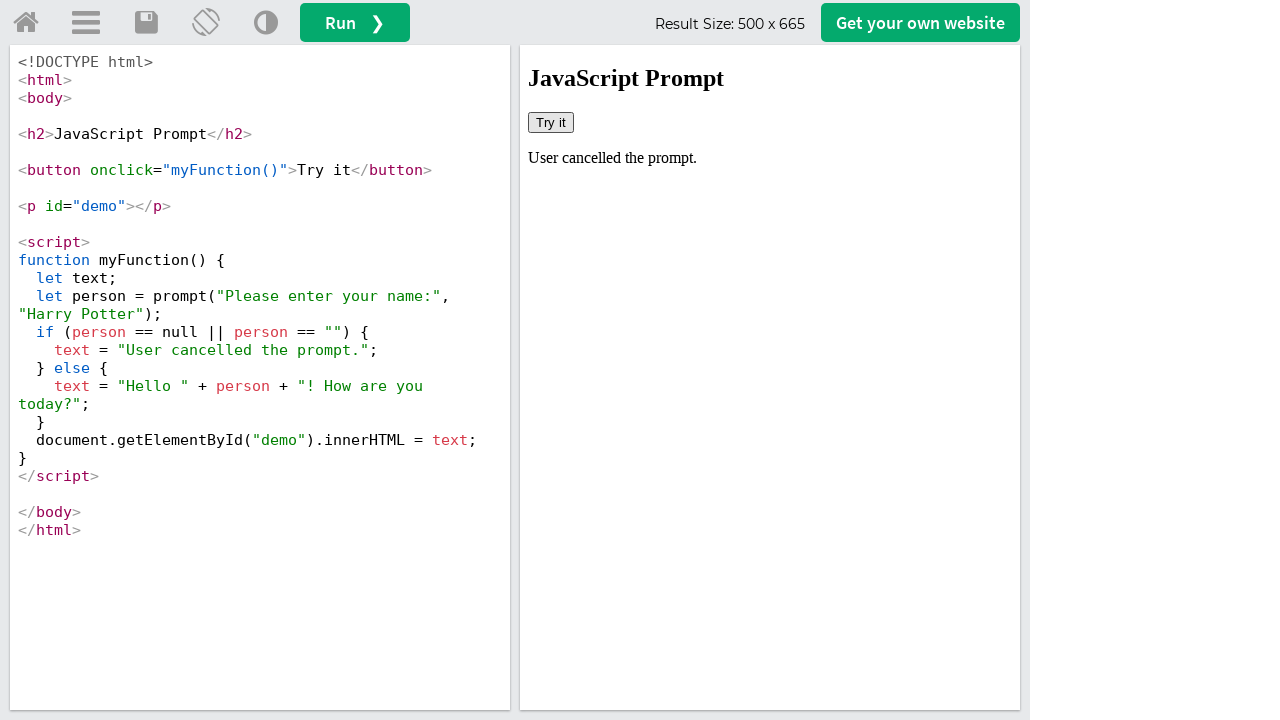

Set up dialog handler to accept prompt with text 'Divya'
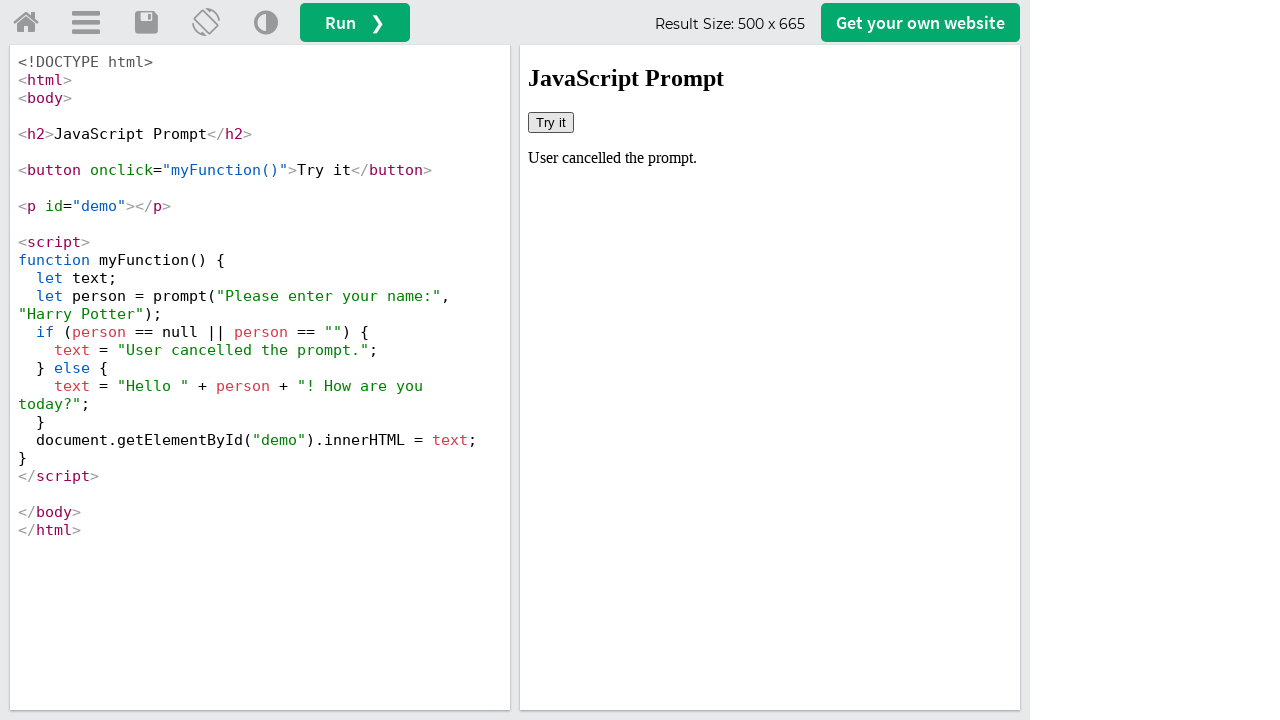

Retrieved text content from #demo element in iframe
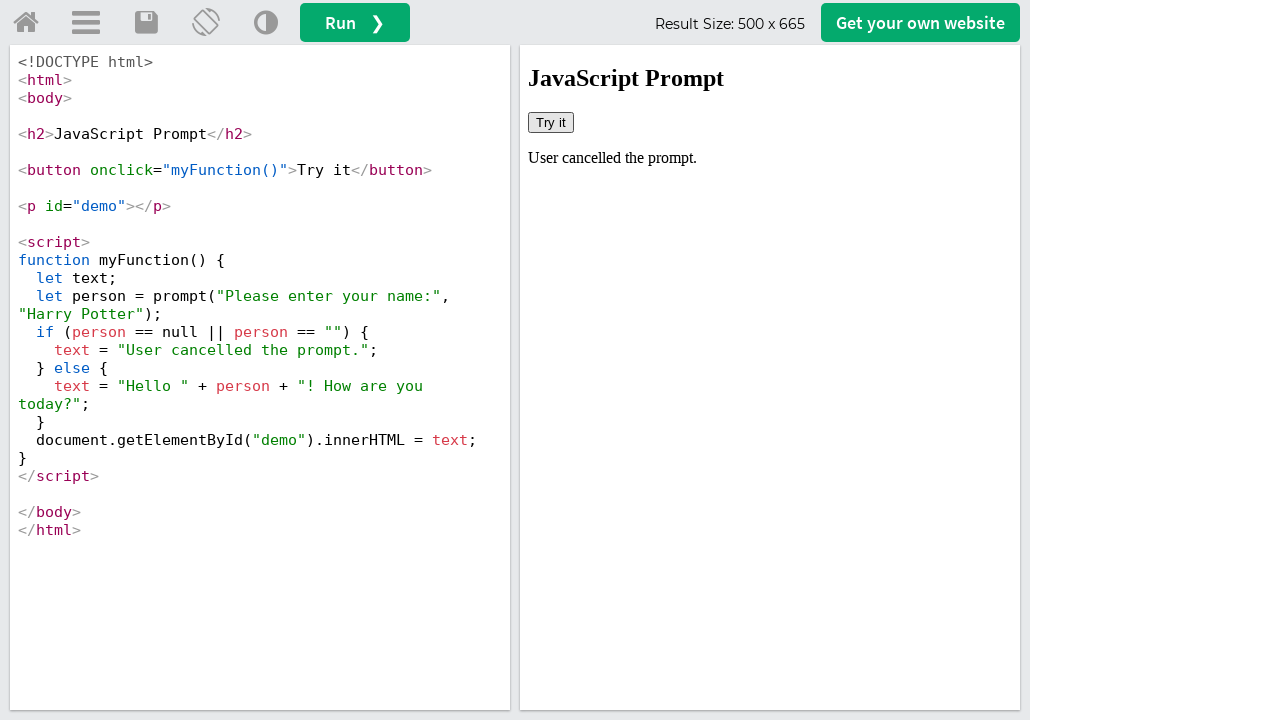

Verification failed - 'Divya' not found in demo text: User cancelled the prompt.
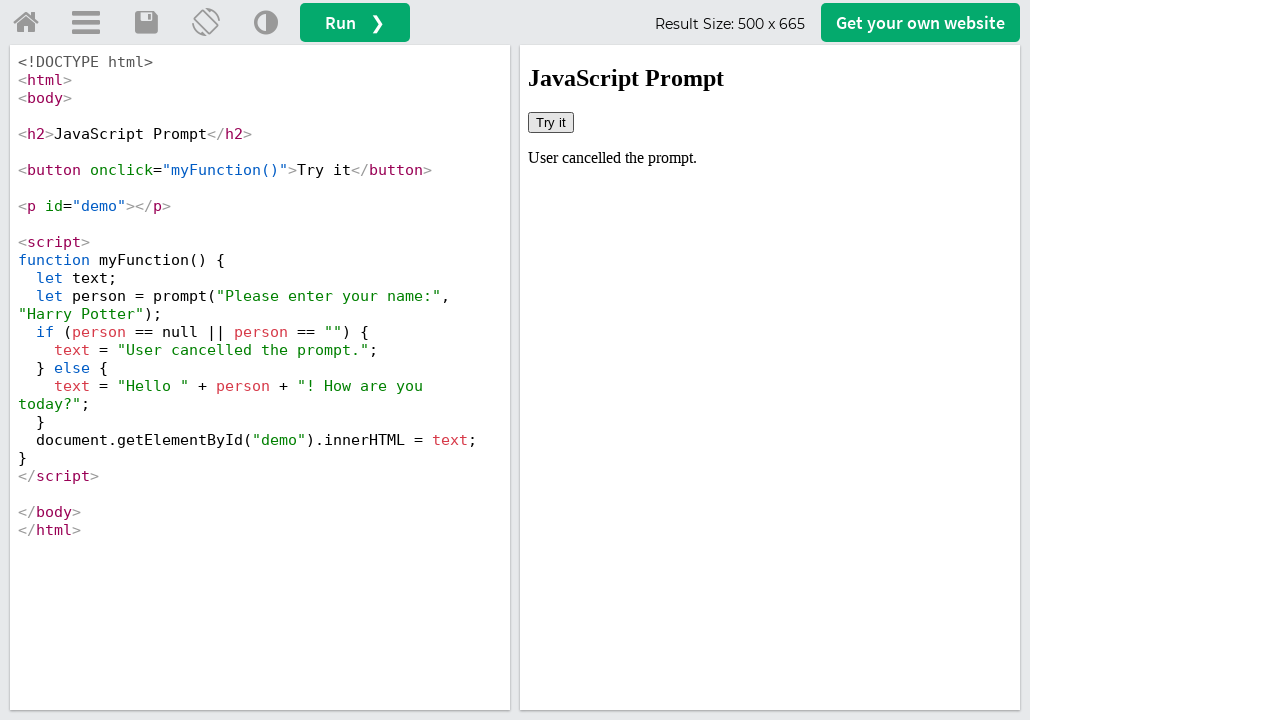

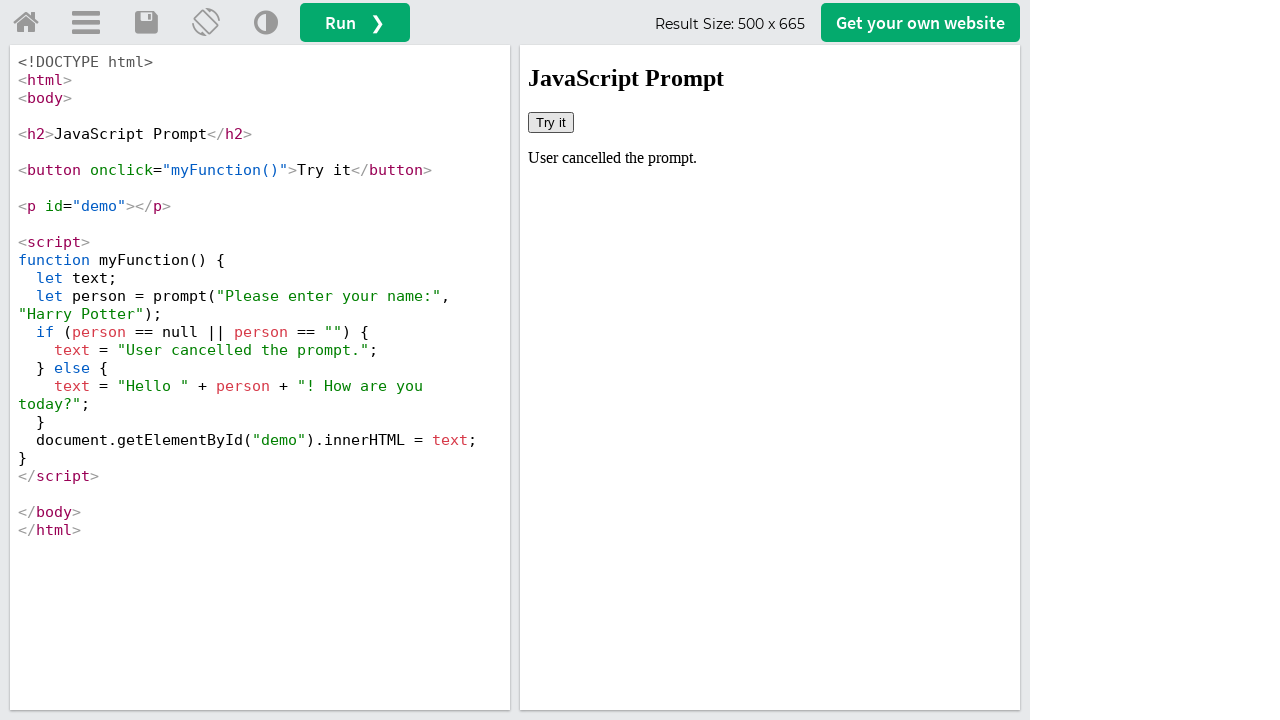